Navigates to a Stepik lesson page (step 8 of lesson 25969) and waits for the page to load

Starting URL: https://stepik.org/lesson/25969/step/8

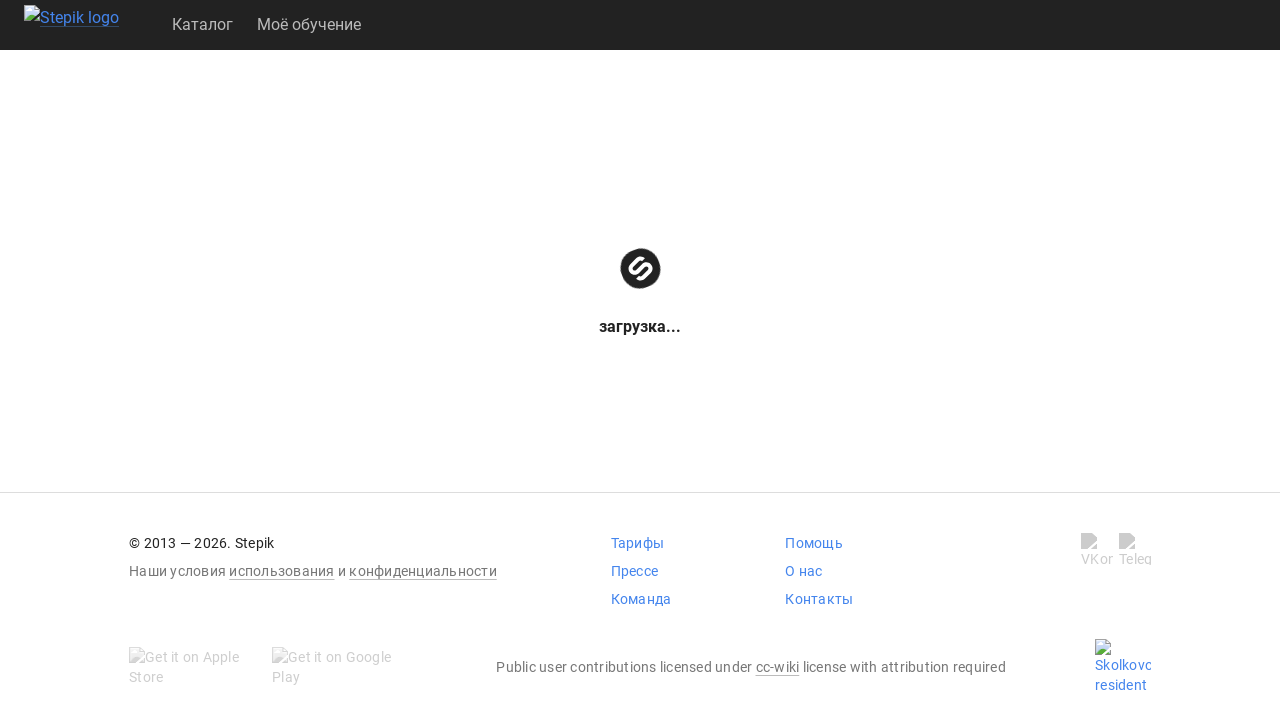

Page DOM content loaded for Stepik lesson 25969 step 8
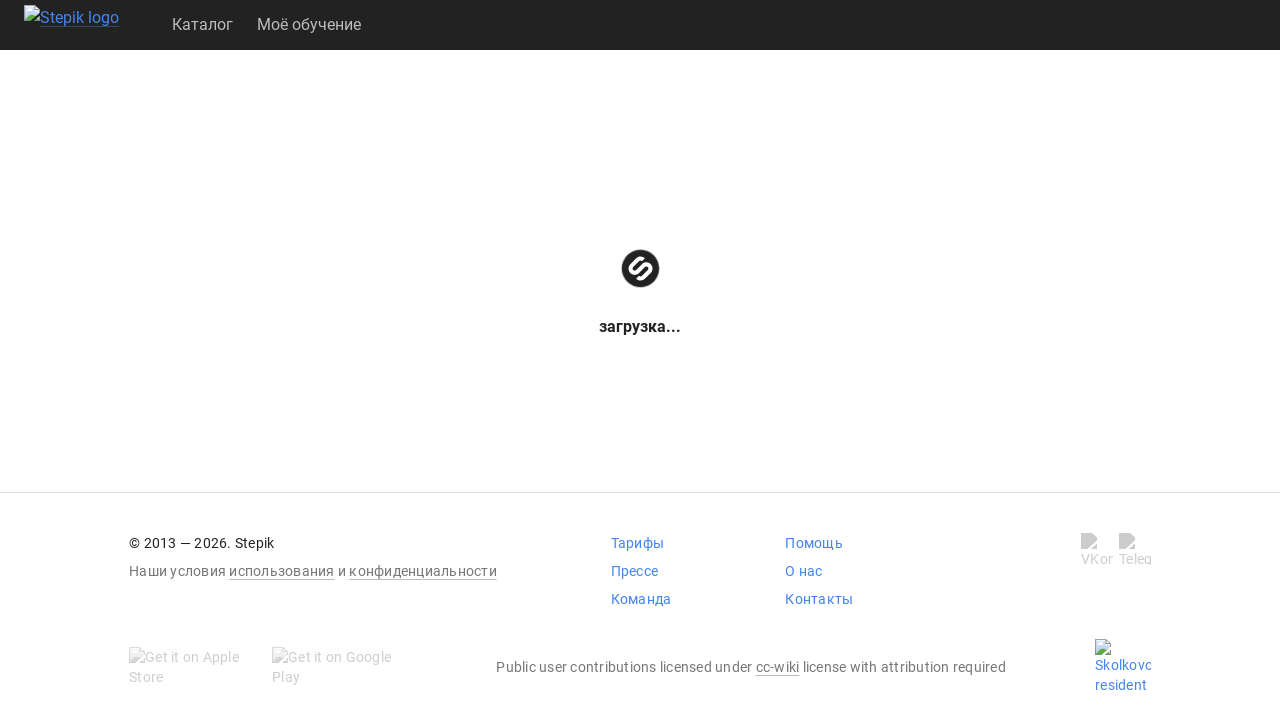

Step content element appeared and is visible
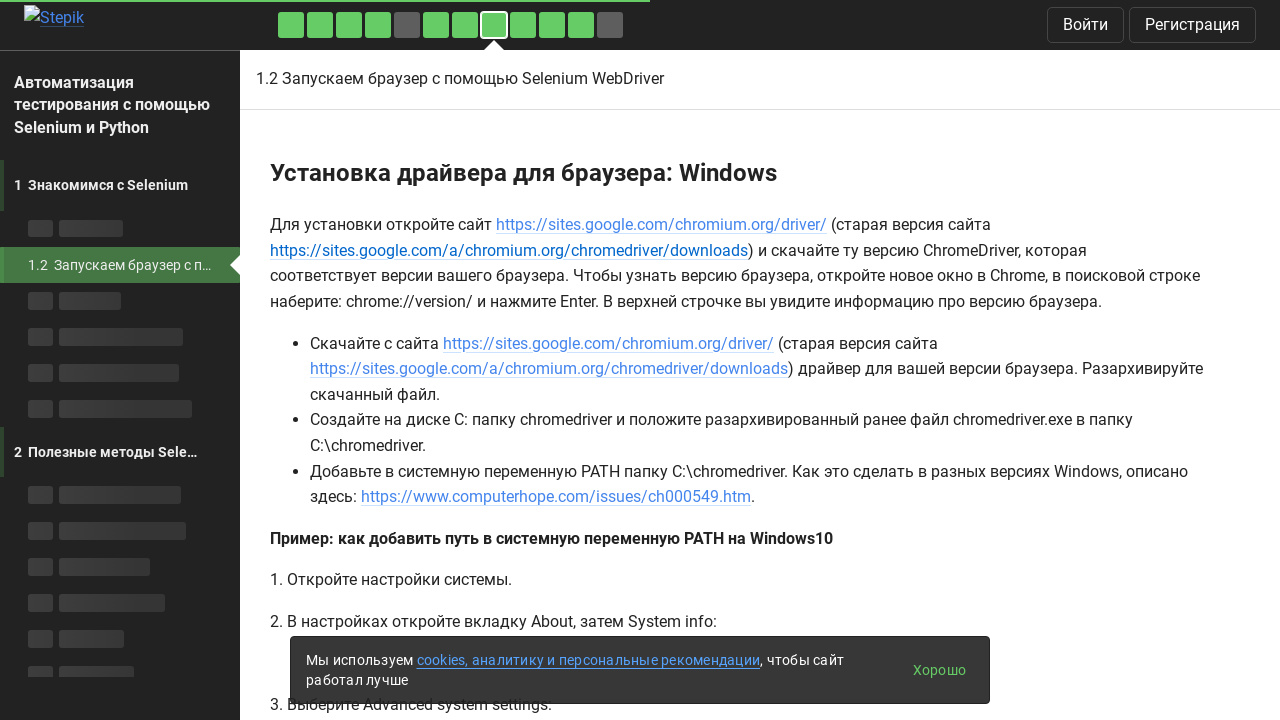

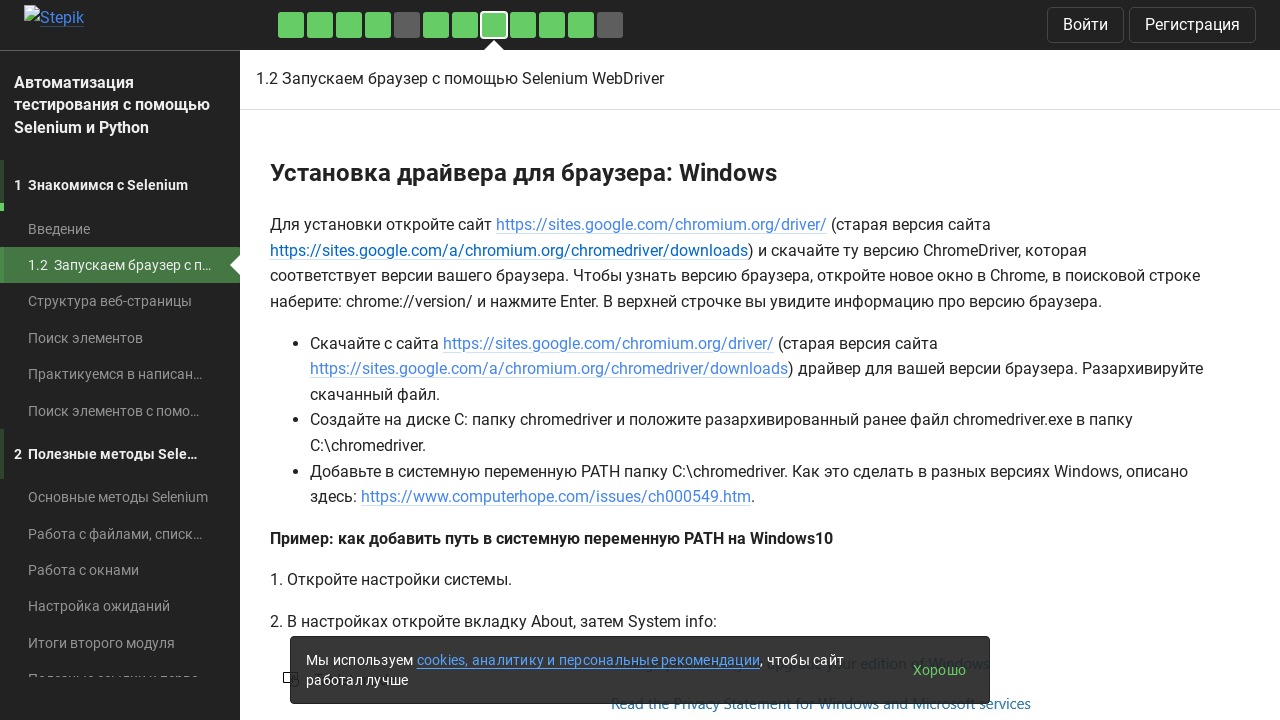